Tests clicking the "Test your Polish" button and verifies navigation to the Polish level test page

Starting URL: https://en.together.edu.pl

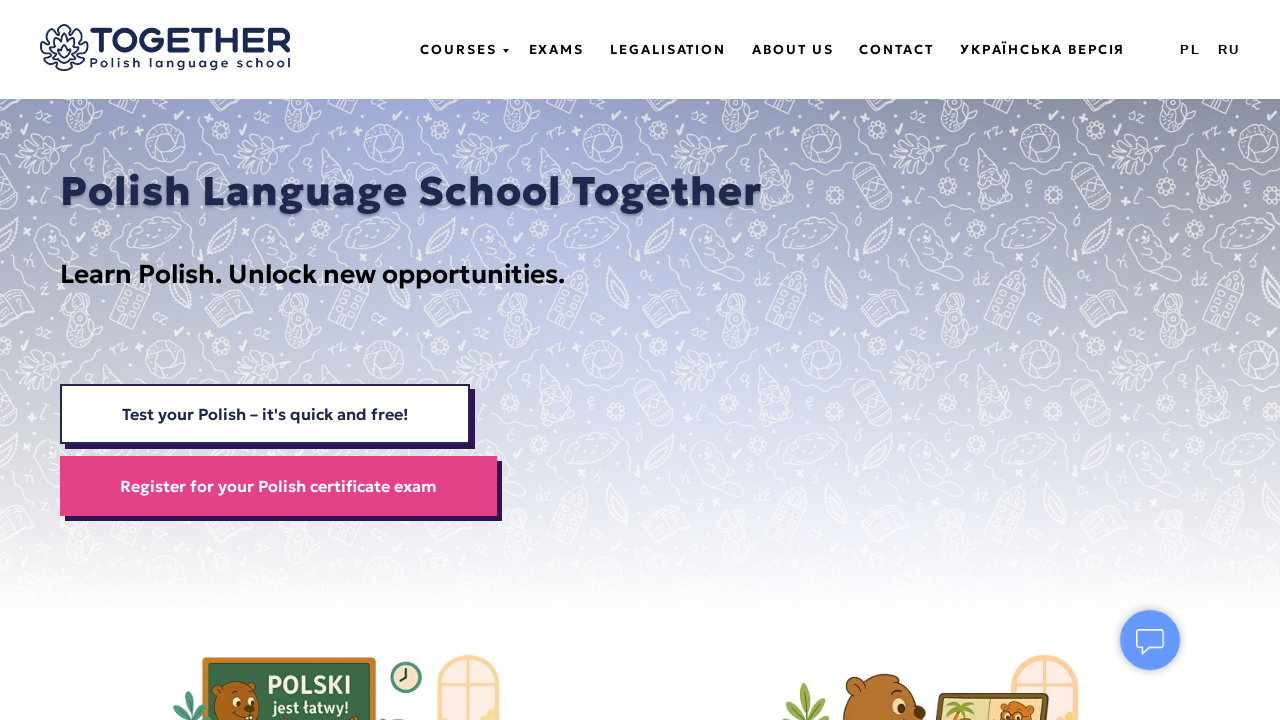

Clicked the 'Test your Polish' button at (265, 414) on a:has-text('Test your Polish')
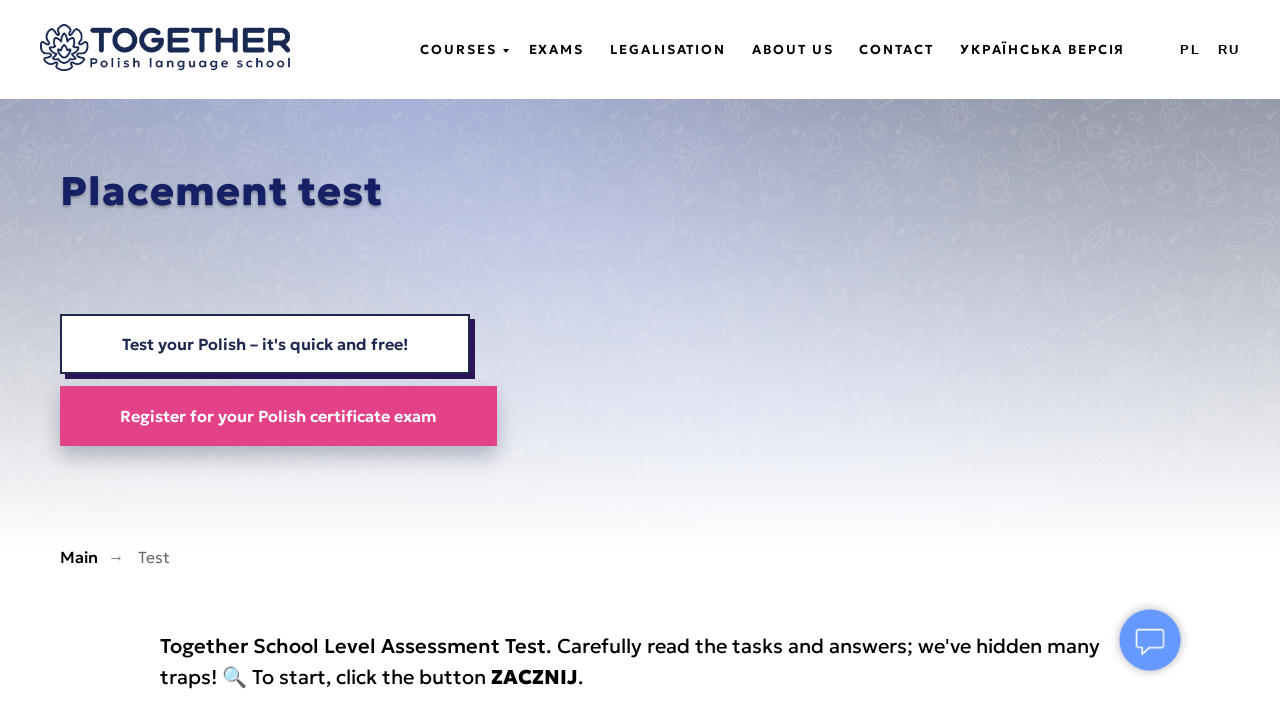

Verified navigation to Polish level test page
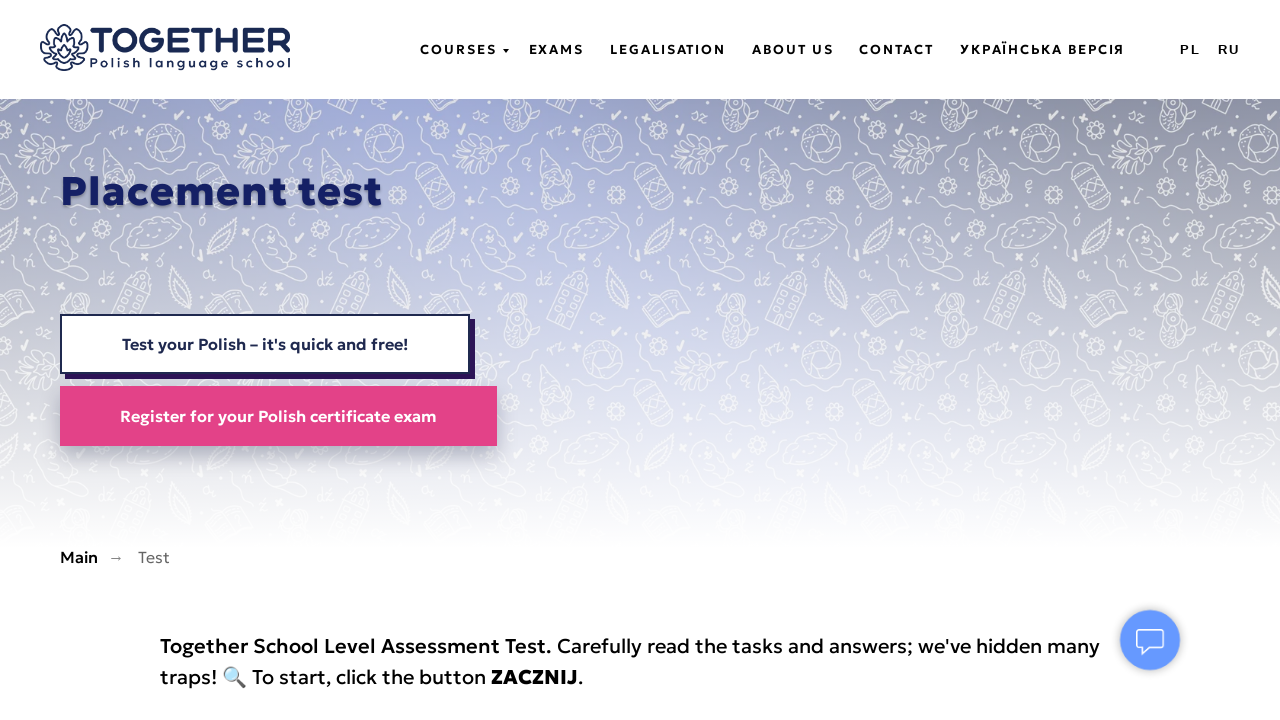

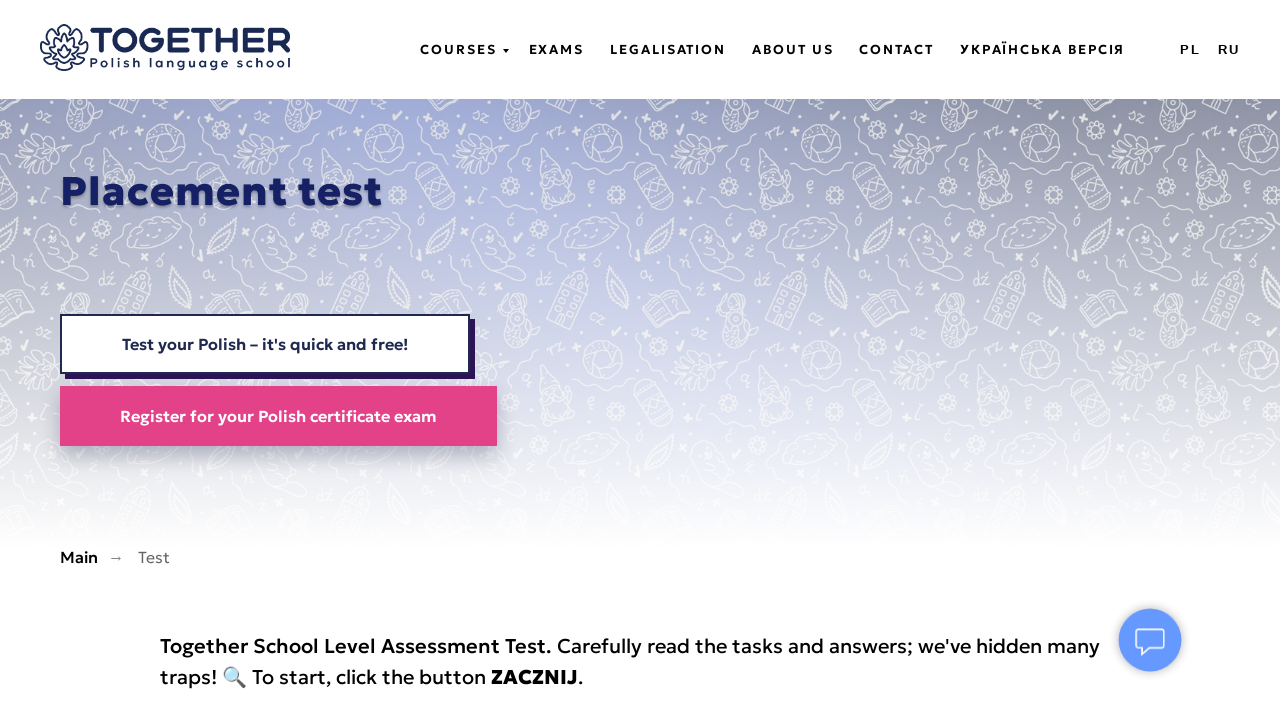